Tests dynamic loading scenario where an element is rendered after a loading bar completes, requiring explicit wait for the element to appear

Starting URL: http://the-internet.herokuapp.com/dynamic_loading/2

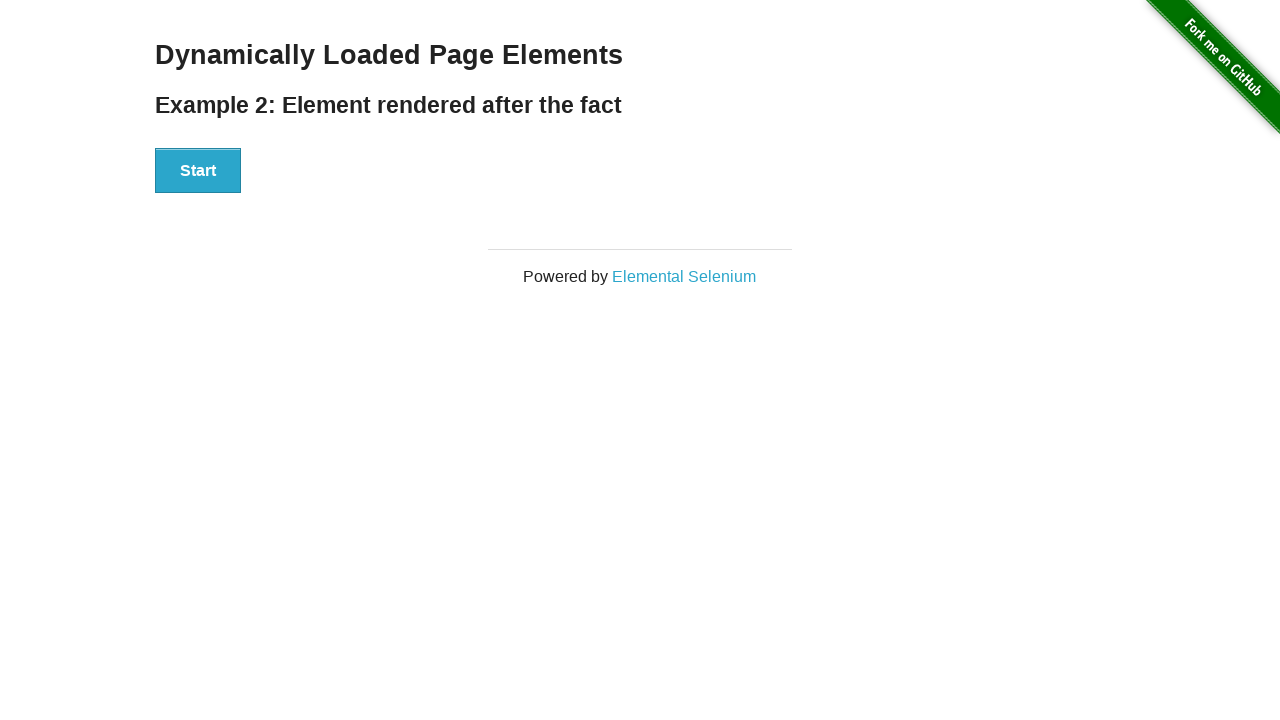

Clicked the Start button to initiate dynamic loading at (198, 171) on #start button
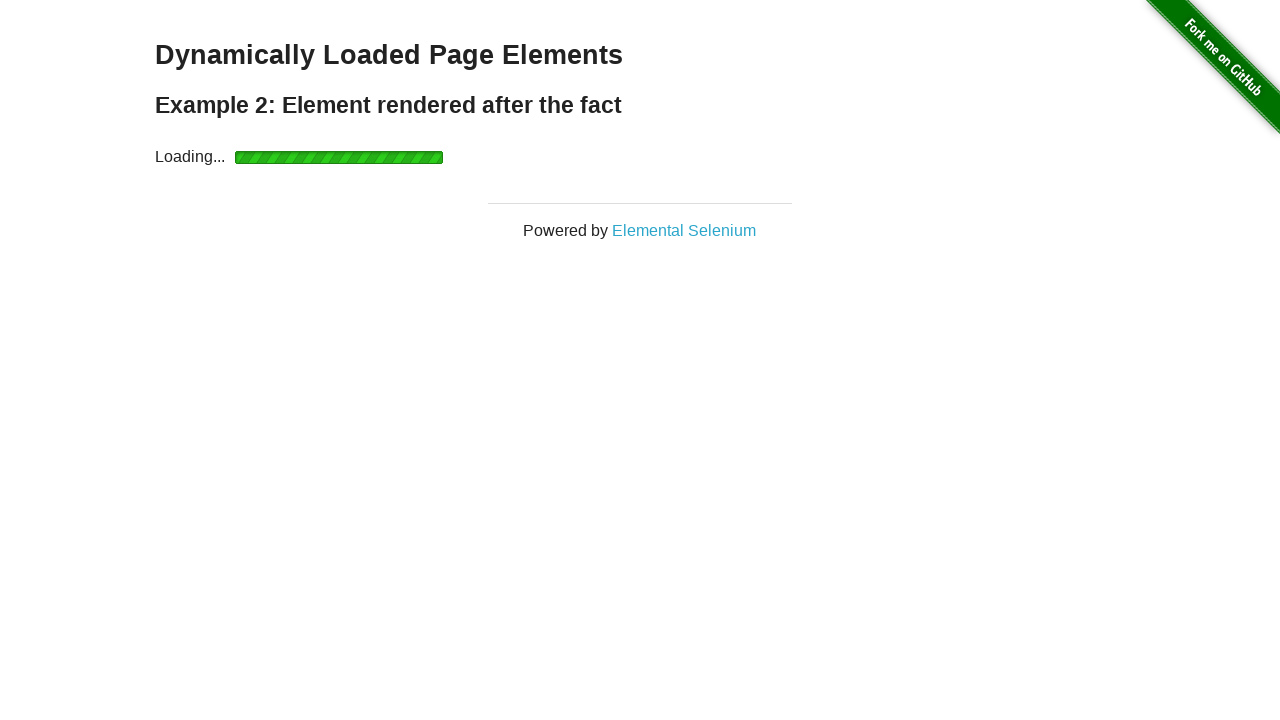

Waited for loading to complete and finish element to appear
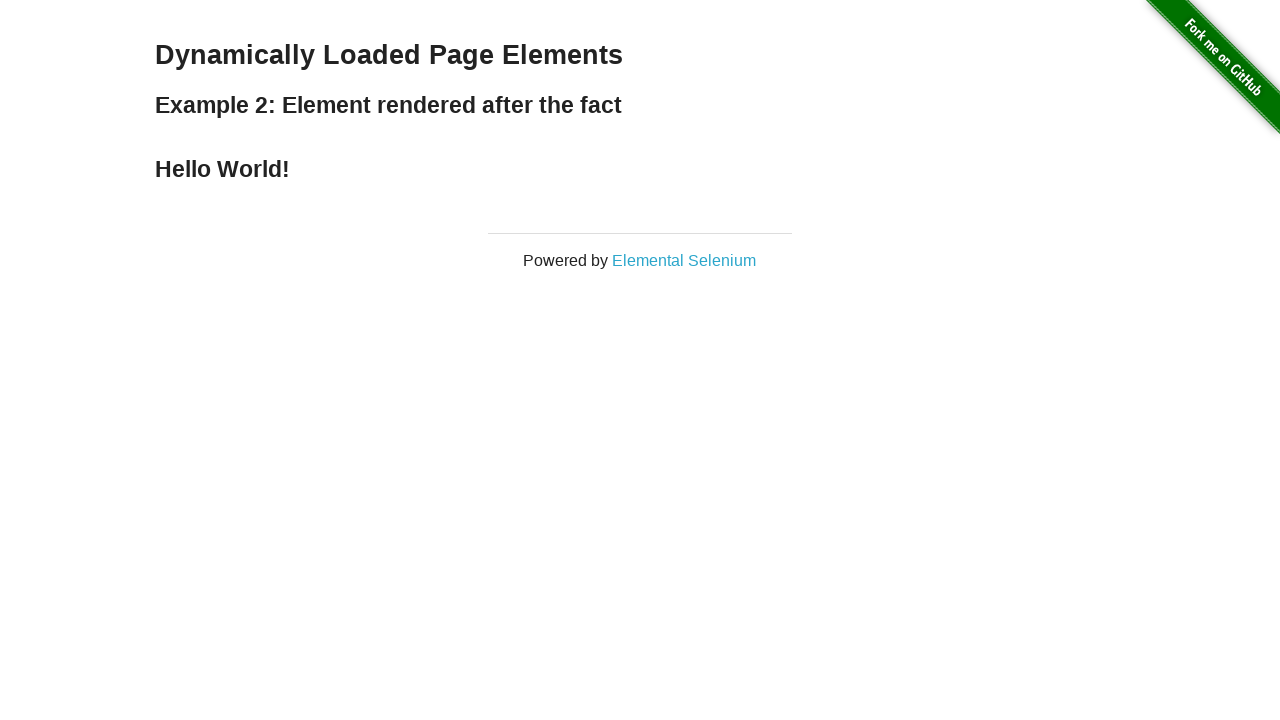

Verified finish element contains 'Hello World!' text
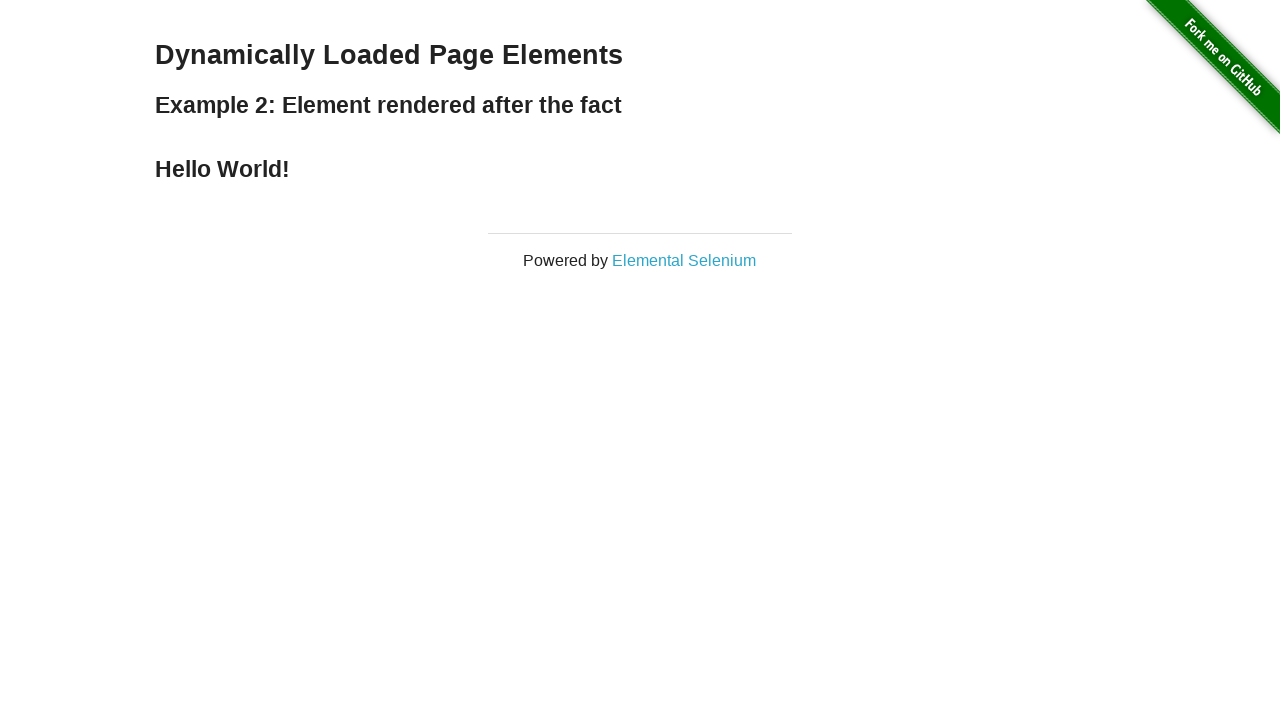

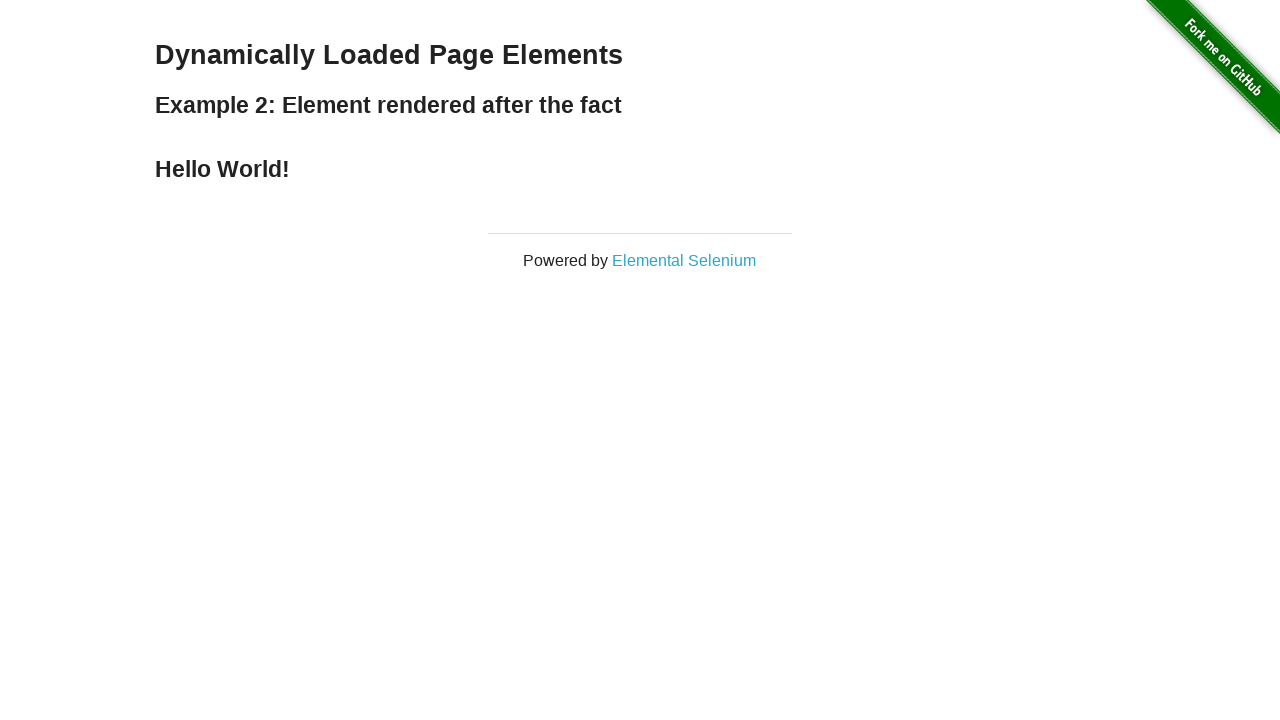